Tests various text box interactions on a practice page including typing text, appending to existing text, checking disabled state, clearing text, retrieving values, using Tab key navigation, and validating error messages on form submission.

Starting URL: https://www.leafground.com/input.xhtml

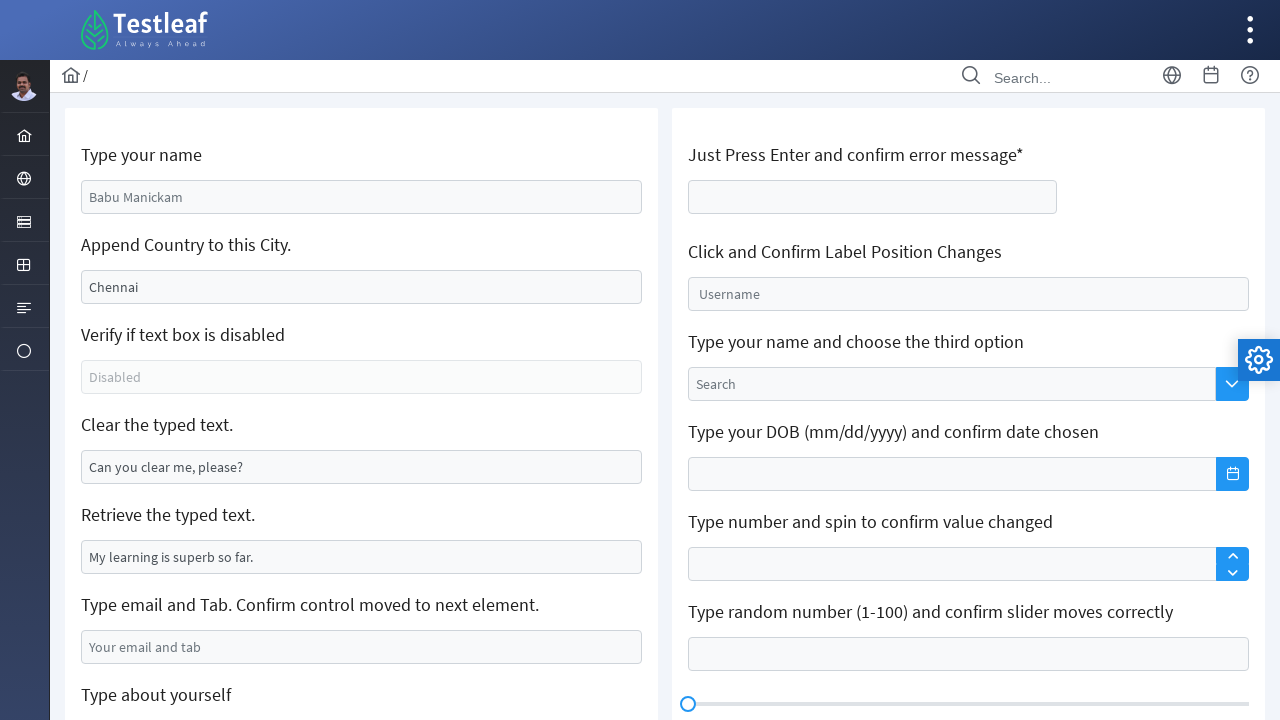

Filled name field with 'Dasun' on #j_idt88\:name
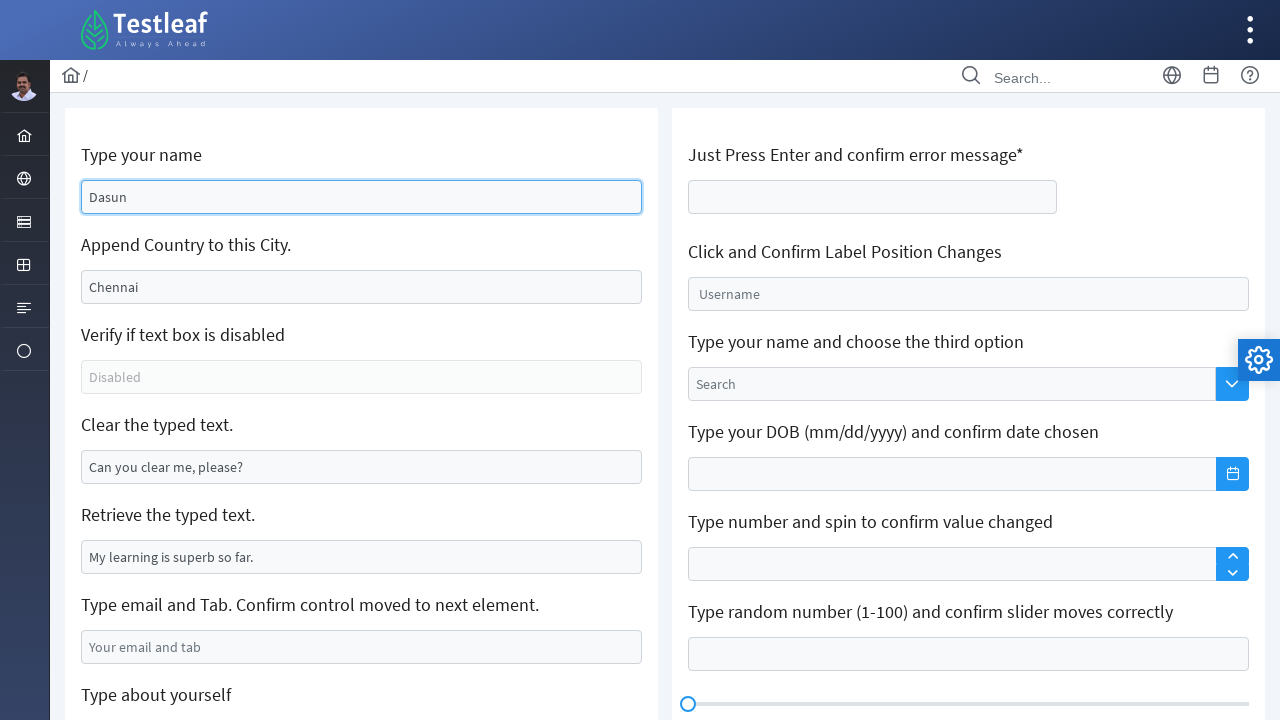

Appended ' Chennai' to city box using press_sequentially
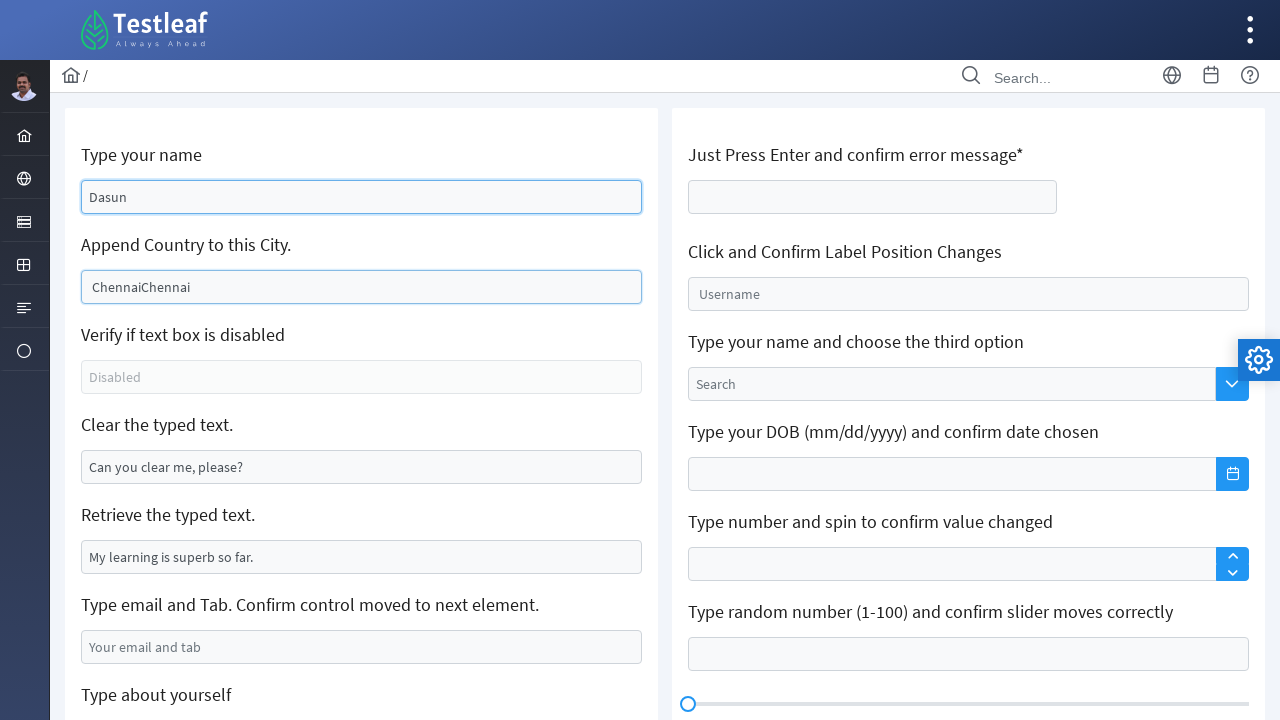

Checked if textbox is enabled - Result: False
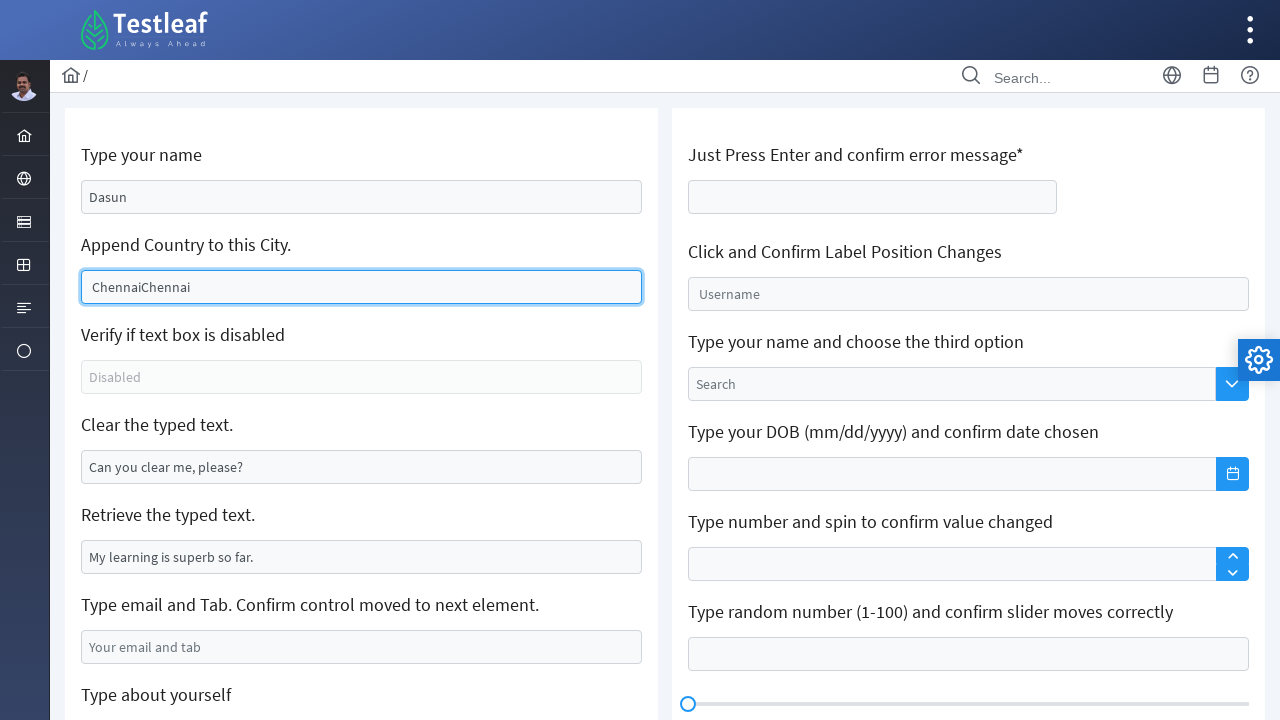

Cleared text from textbox on xpath=//*[@id='j_idt88:j_idt95']
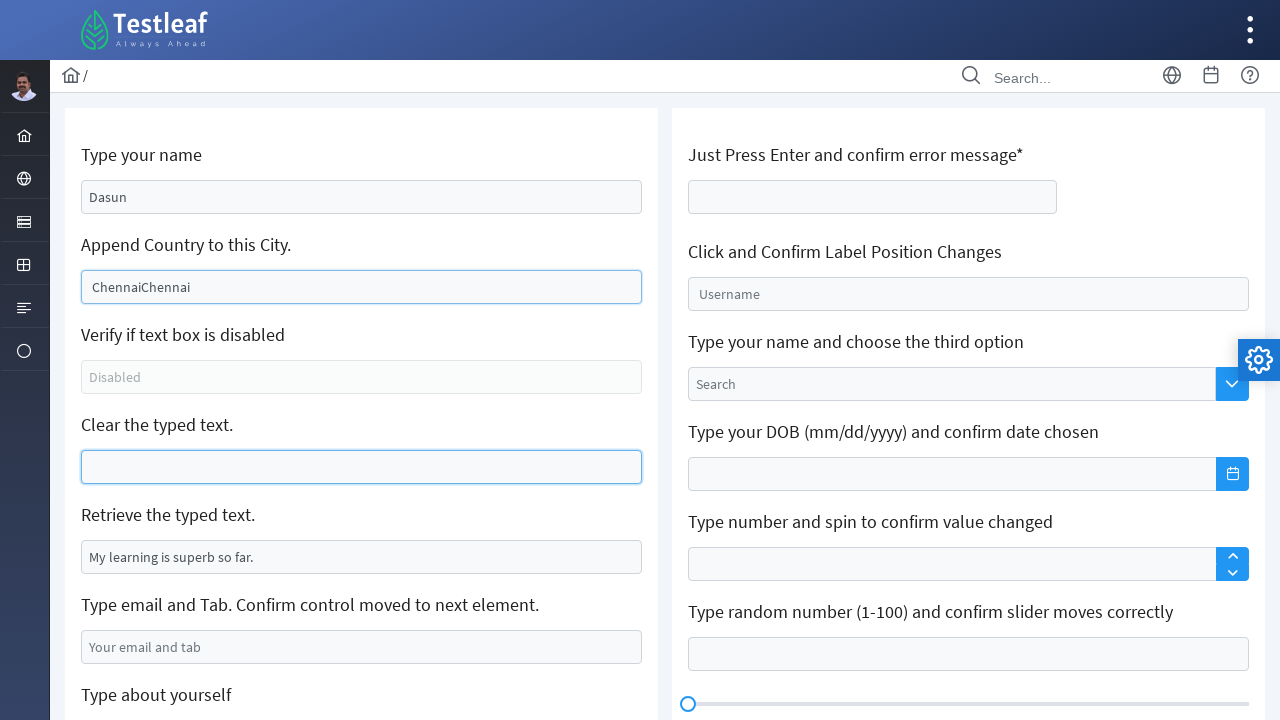

Retrieved typed value from textbox: 'My learning is superb so far.'
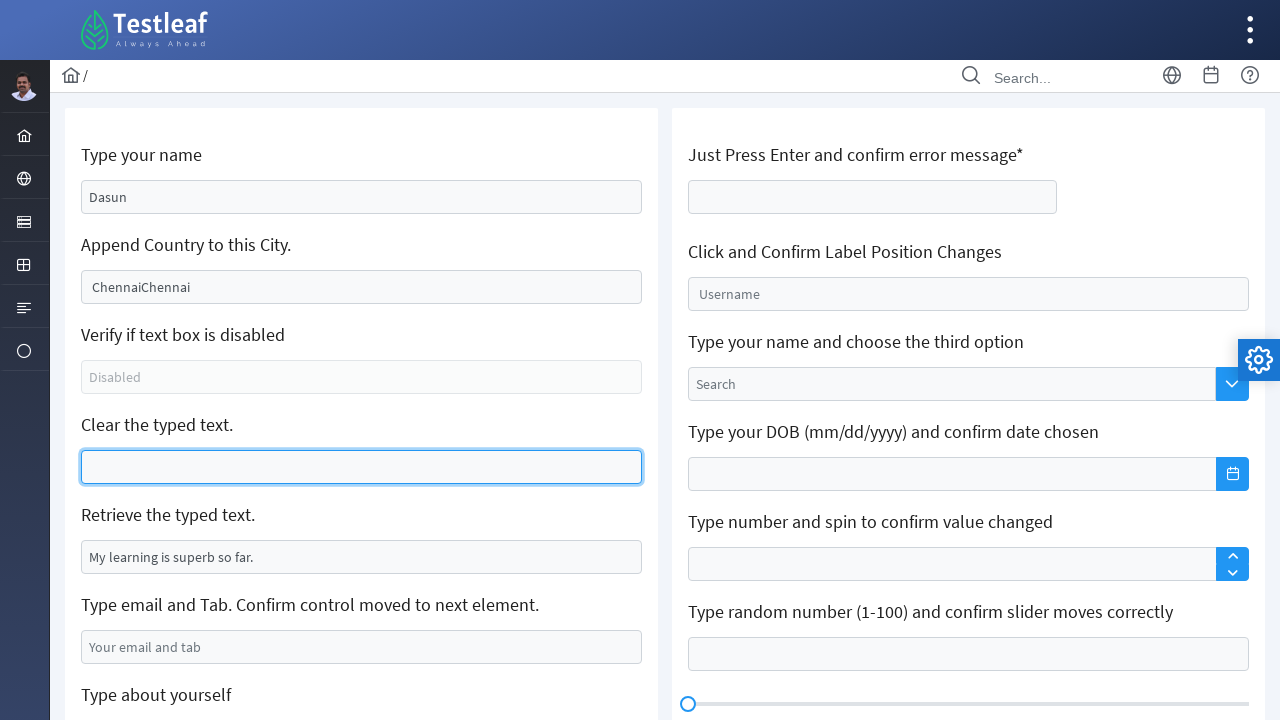

Filled email field with 'abc@gmail.com' on #j_idt88\:j_idt99
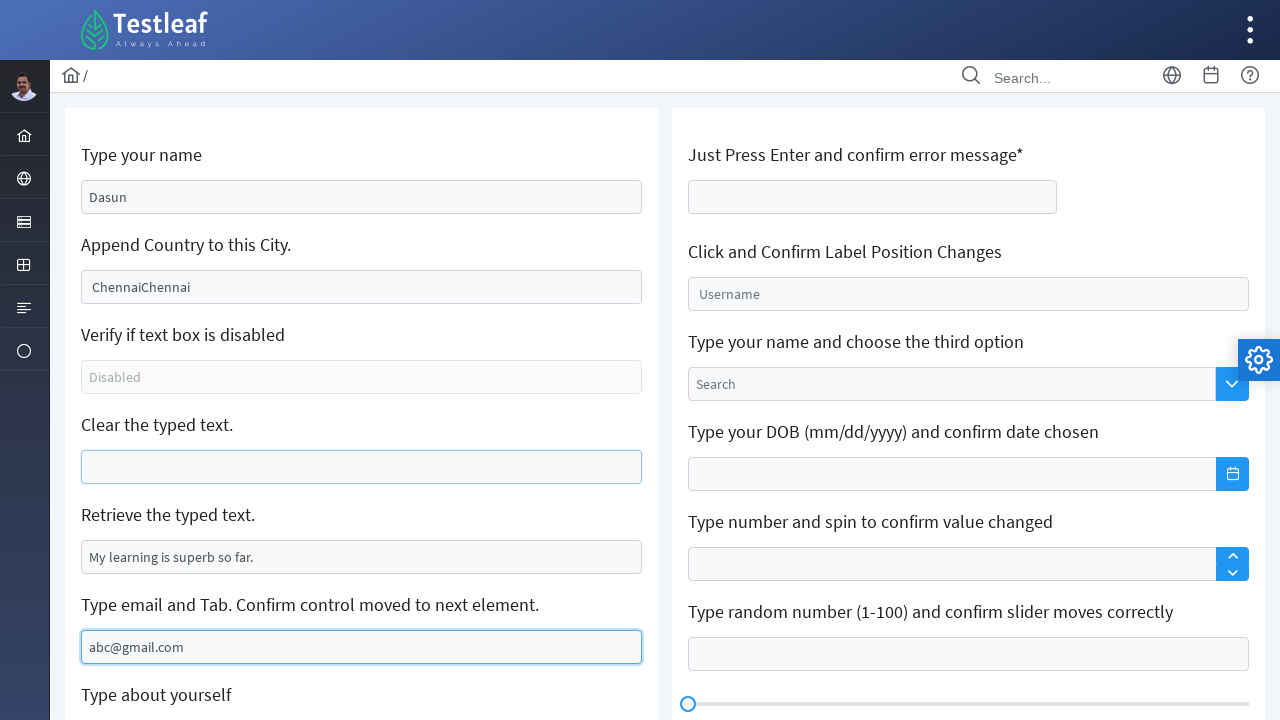

Pressed Tab key to move to next element on #j_idt88\:j_idt99
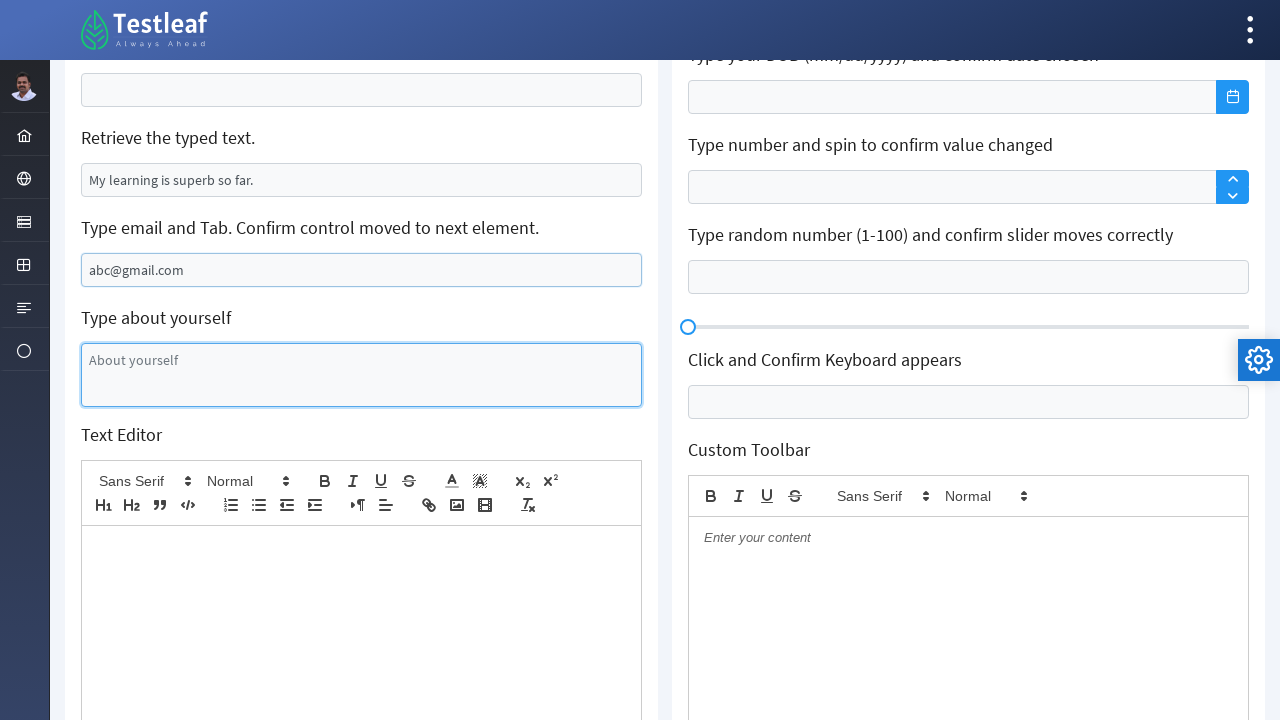

Pressed Enter on age field to trigger validation on #j_idt106\:thisform\:age
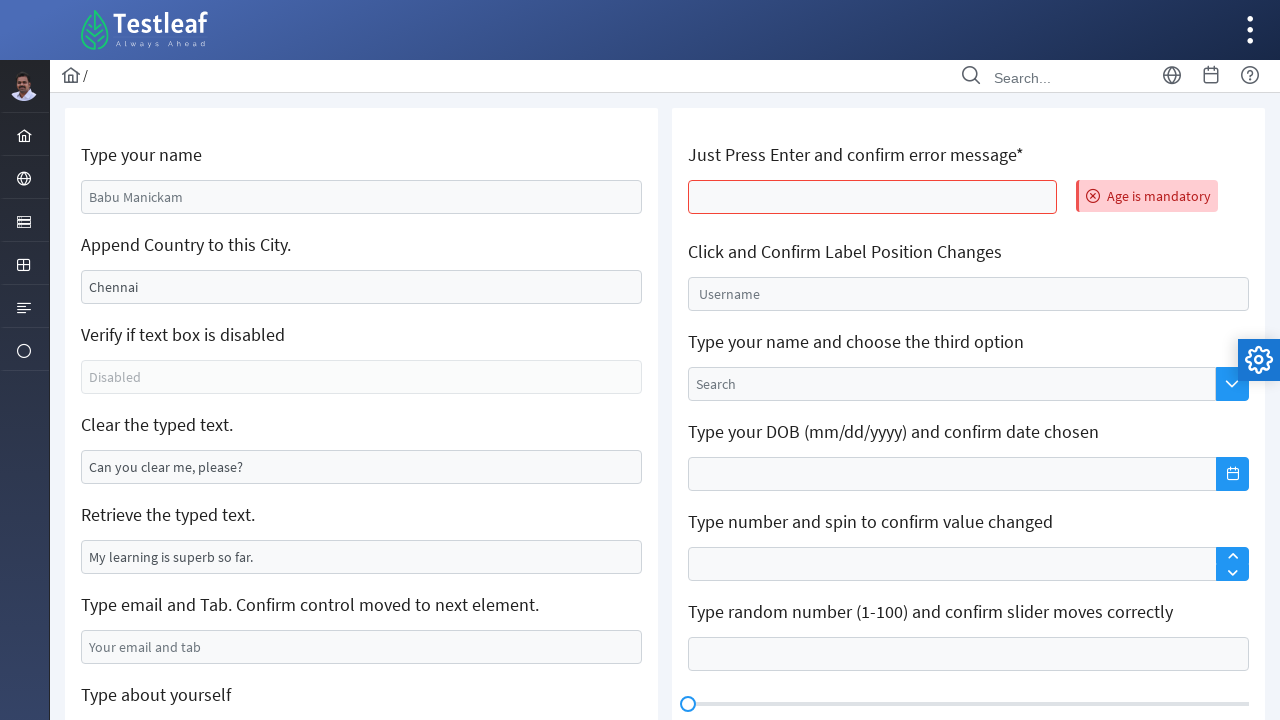

Waited for error message to appear
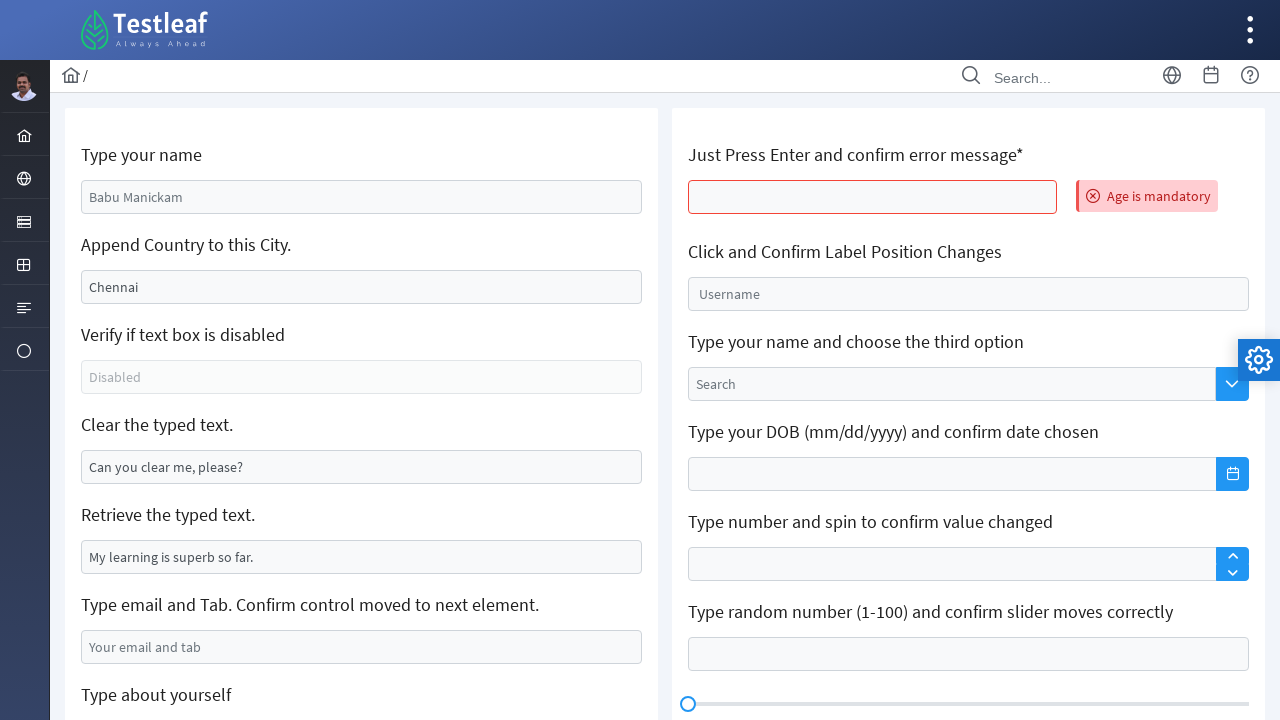

Retrieved error message: 'Age is mandatory'
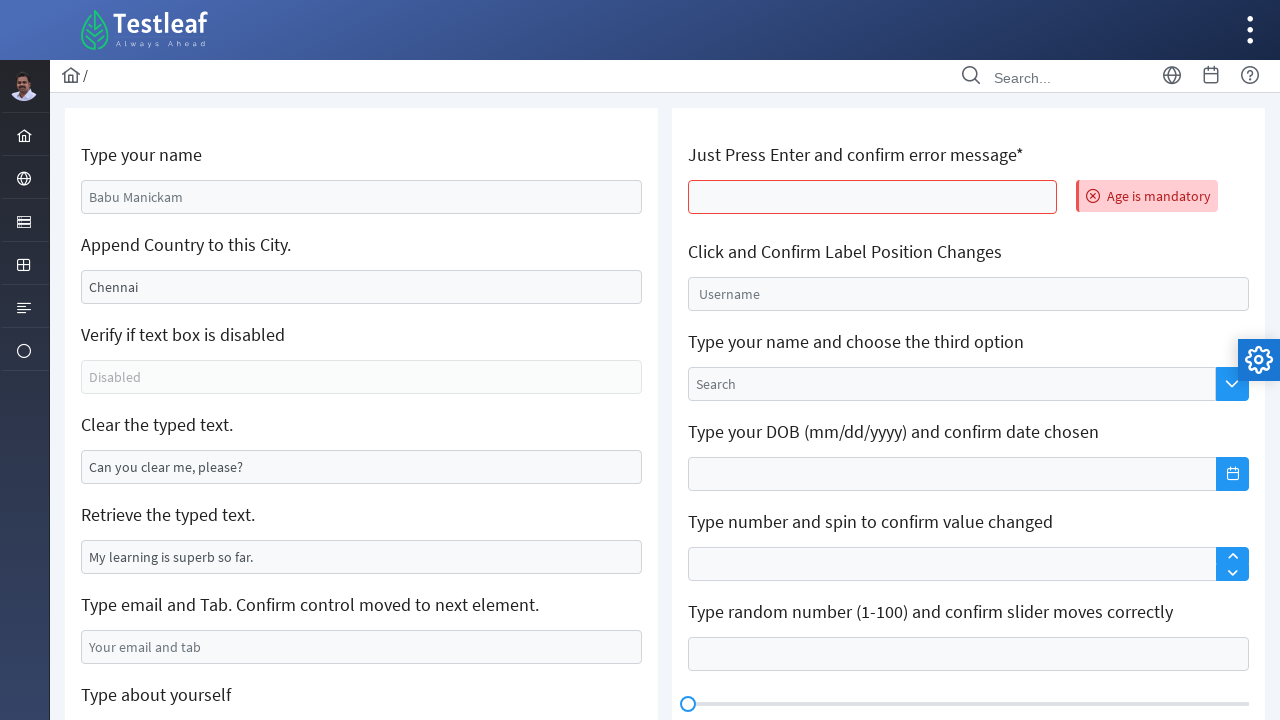

Validated error message matches expected text 'Age is mandatory'
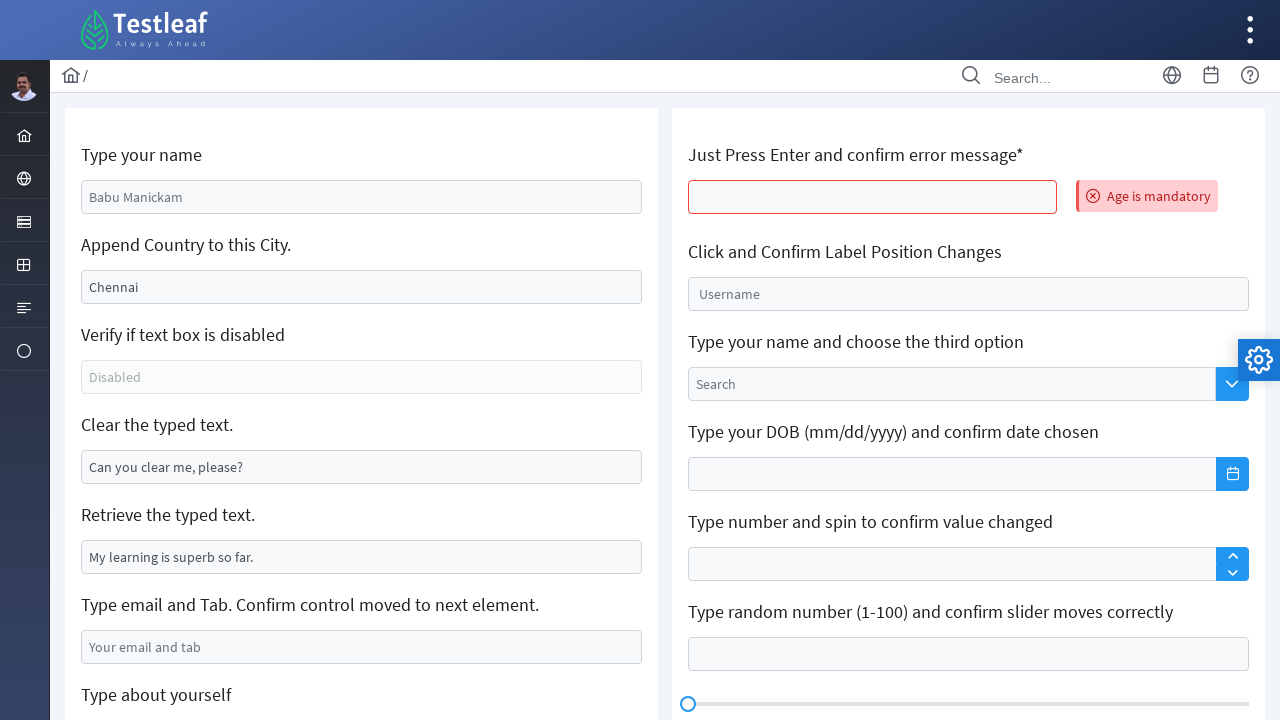

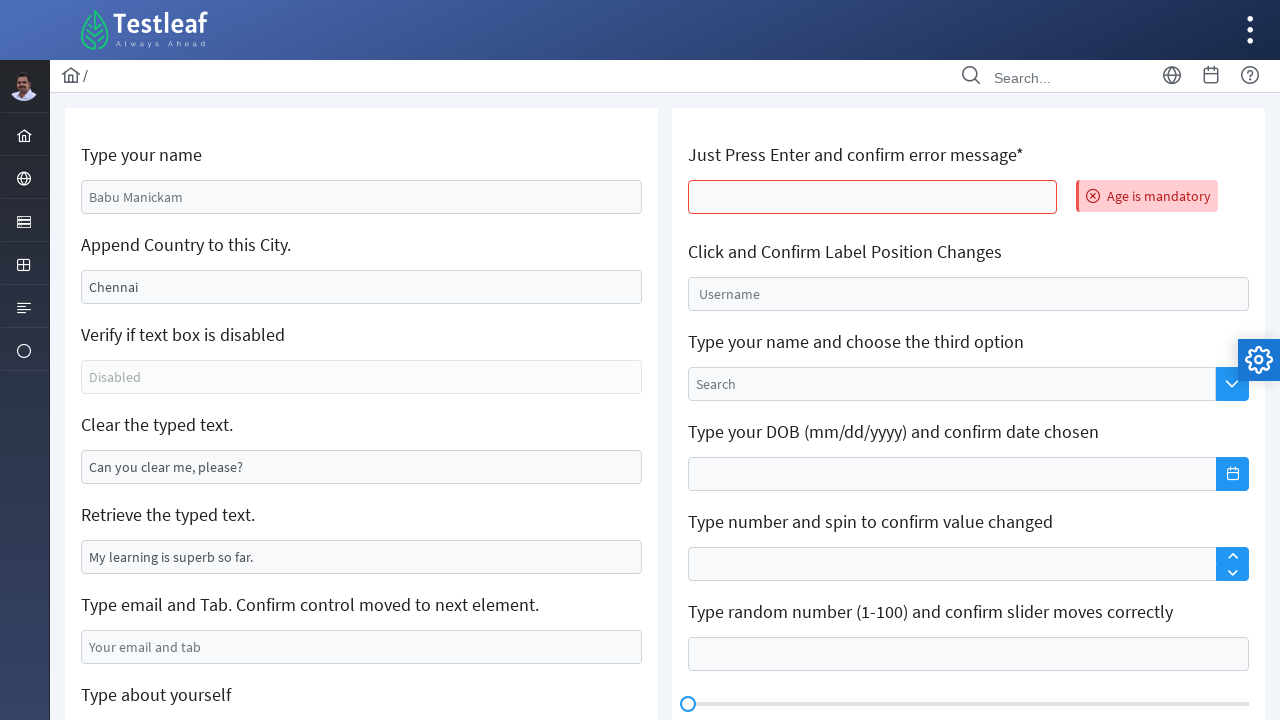